Tests drag and drop functionality by dragging an element from source to target location

Starting URL: http://jqueryui.com/droppable/

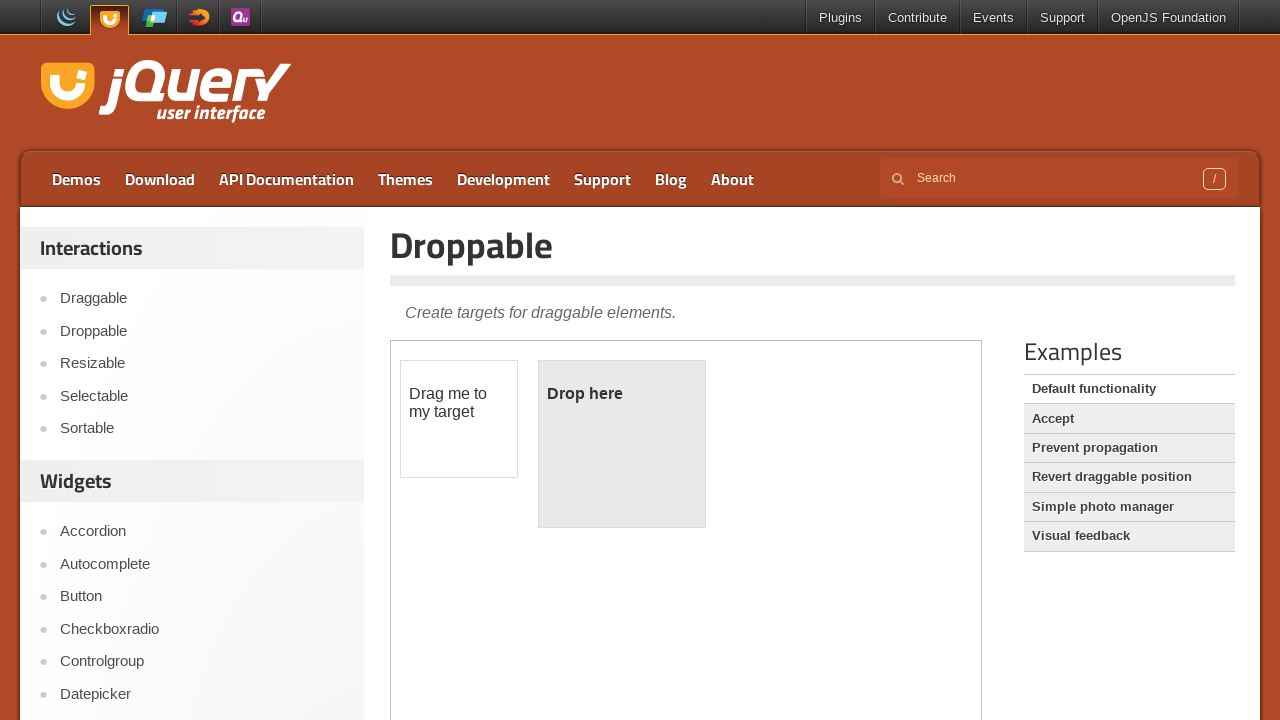

Navigated to jQuery UI droppable demo page
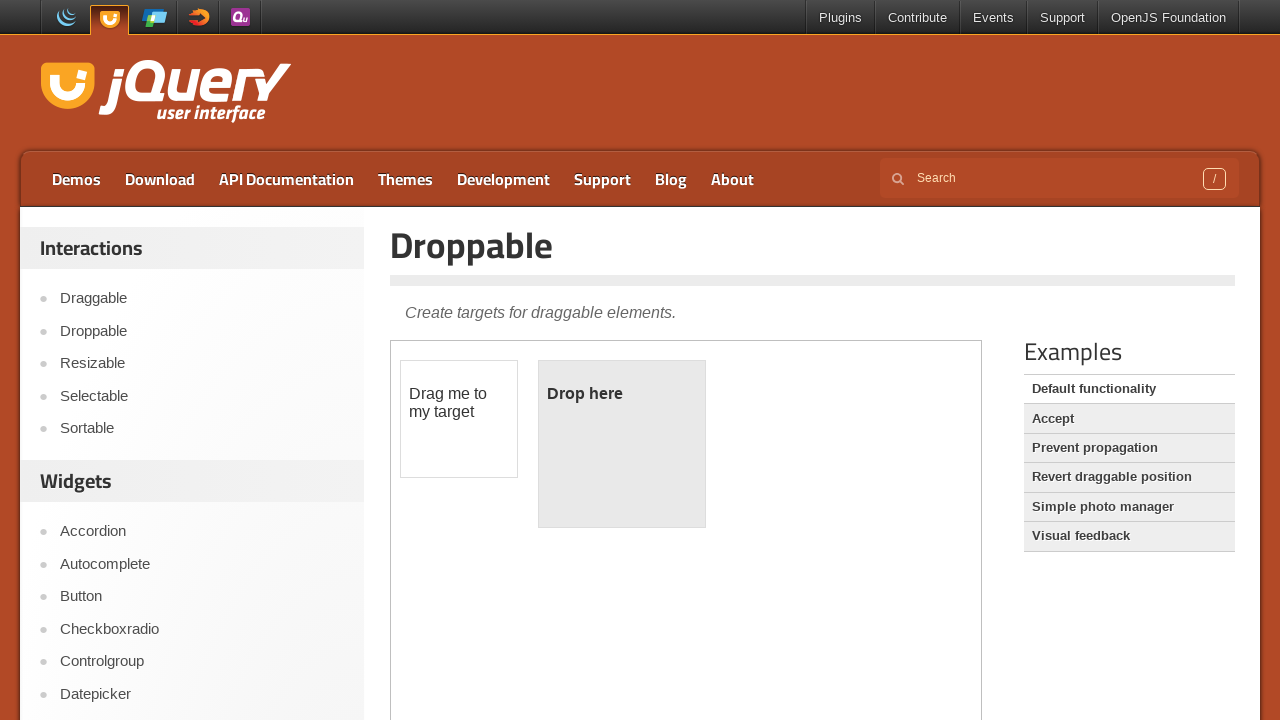

Dragged draggable element to droppable target area at (622, 444)
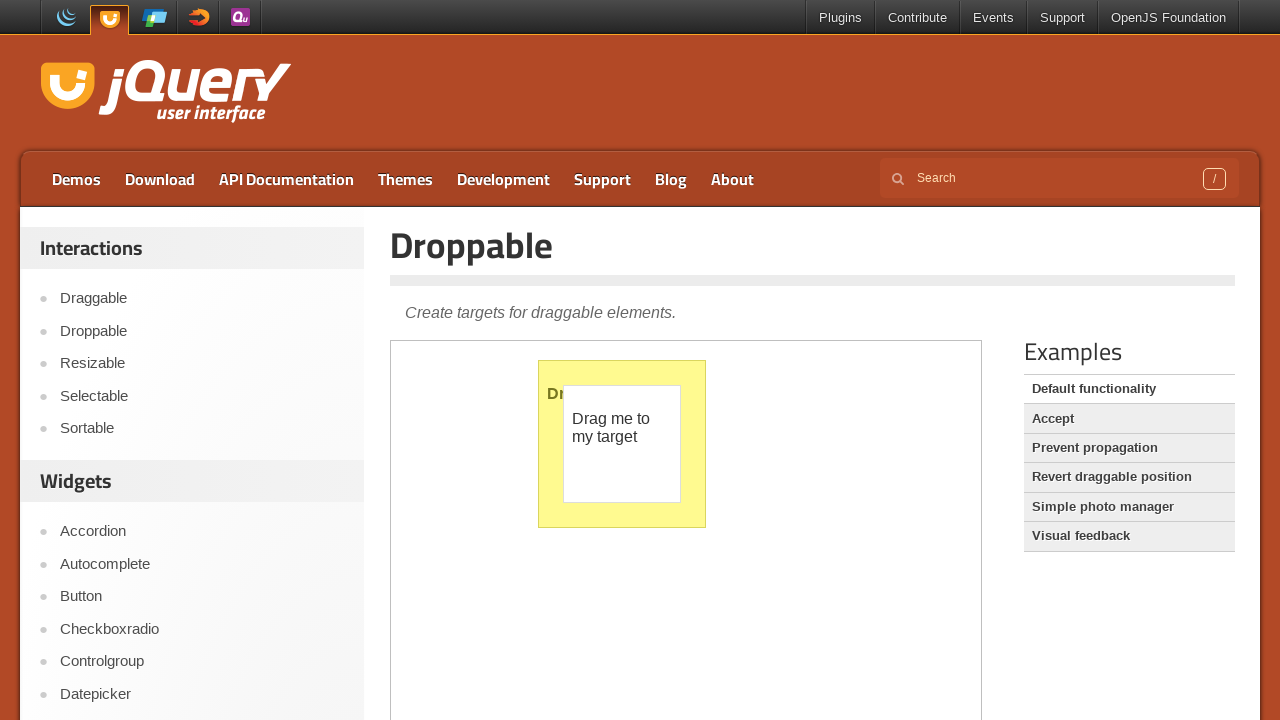

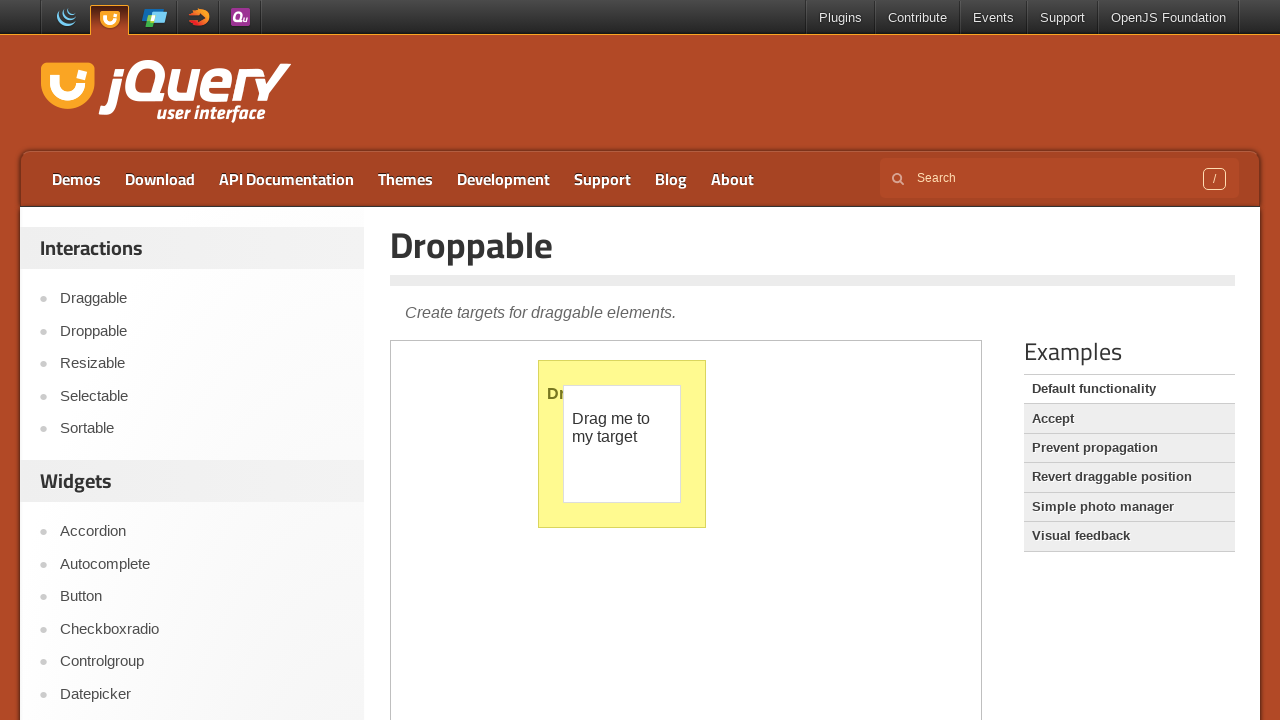